Tests right-click (context click) functionality by performing a right-click action on the site's logo image.

Starting URL: https://practice.automationtesting.in/

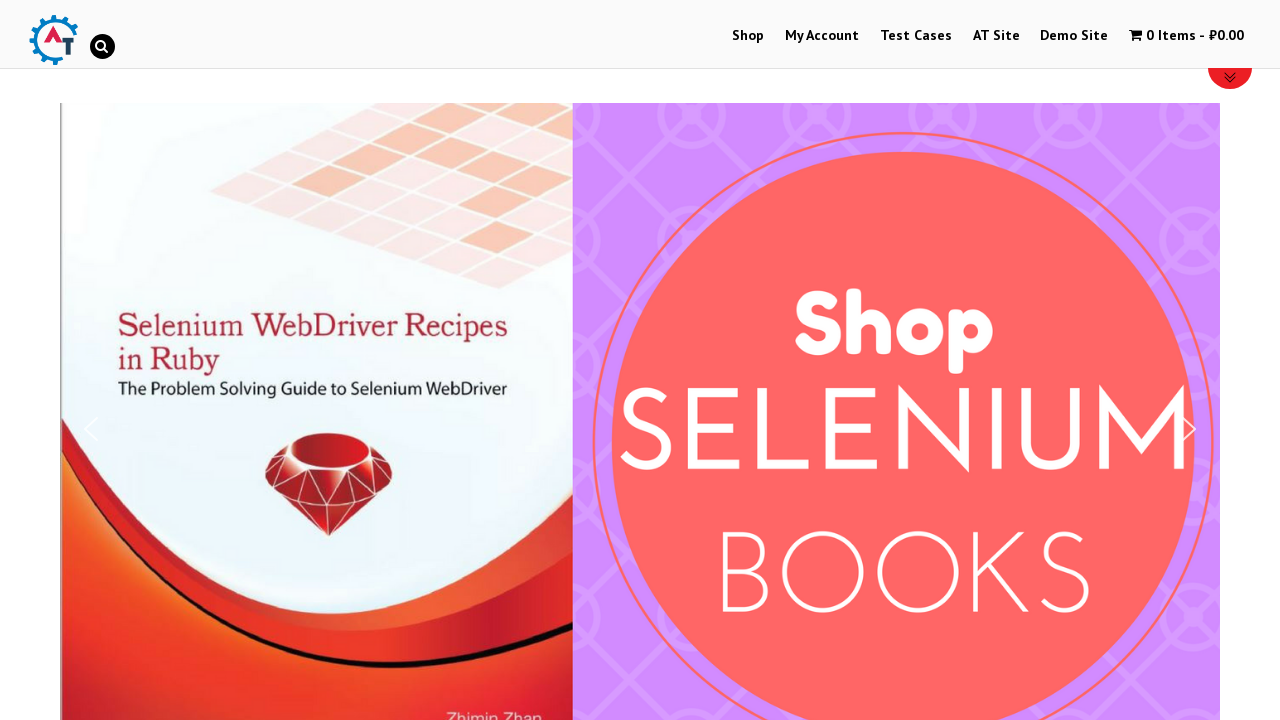

Set viewport size to 1920x1080
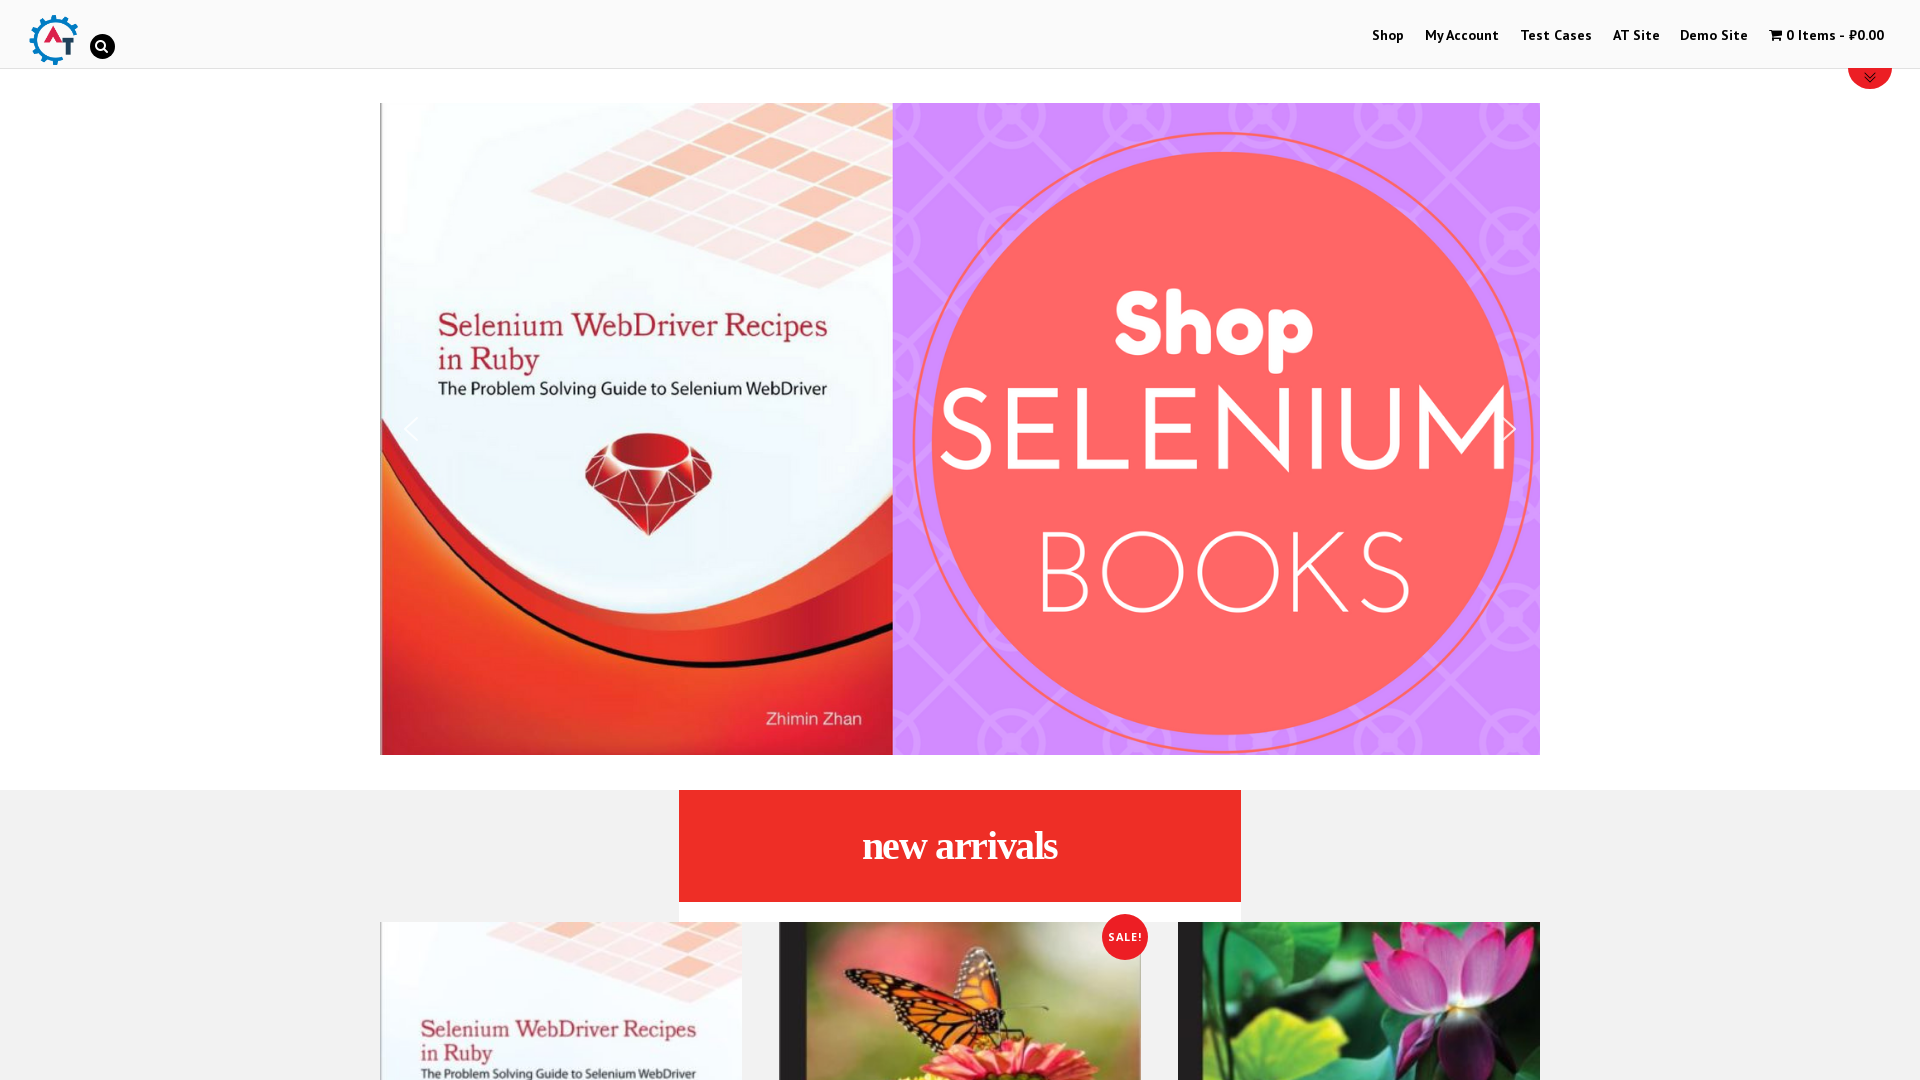

Right-clicked on the site logo image at (53, 40) on img[title='Automation Practice Site']
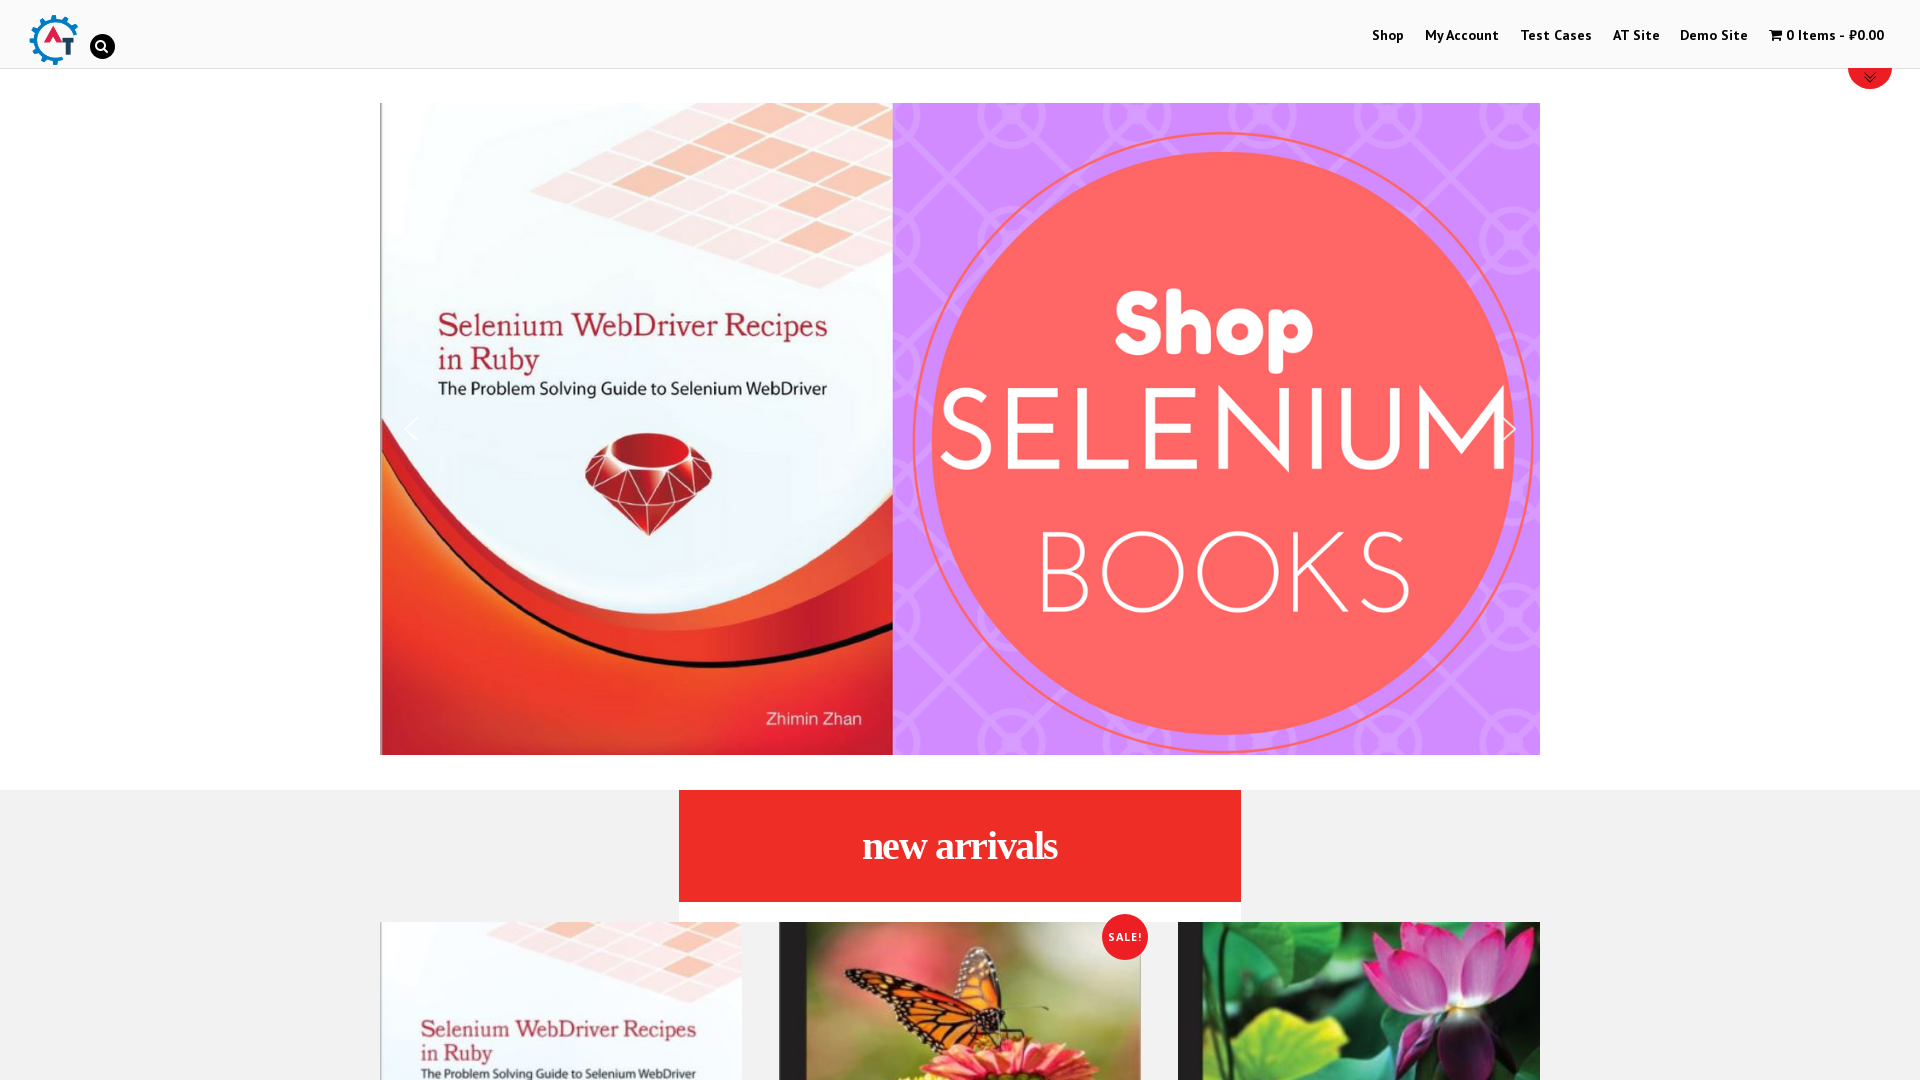

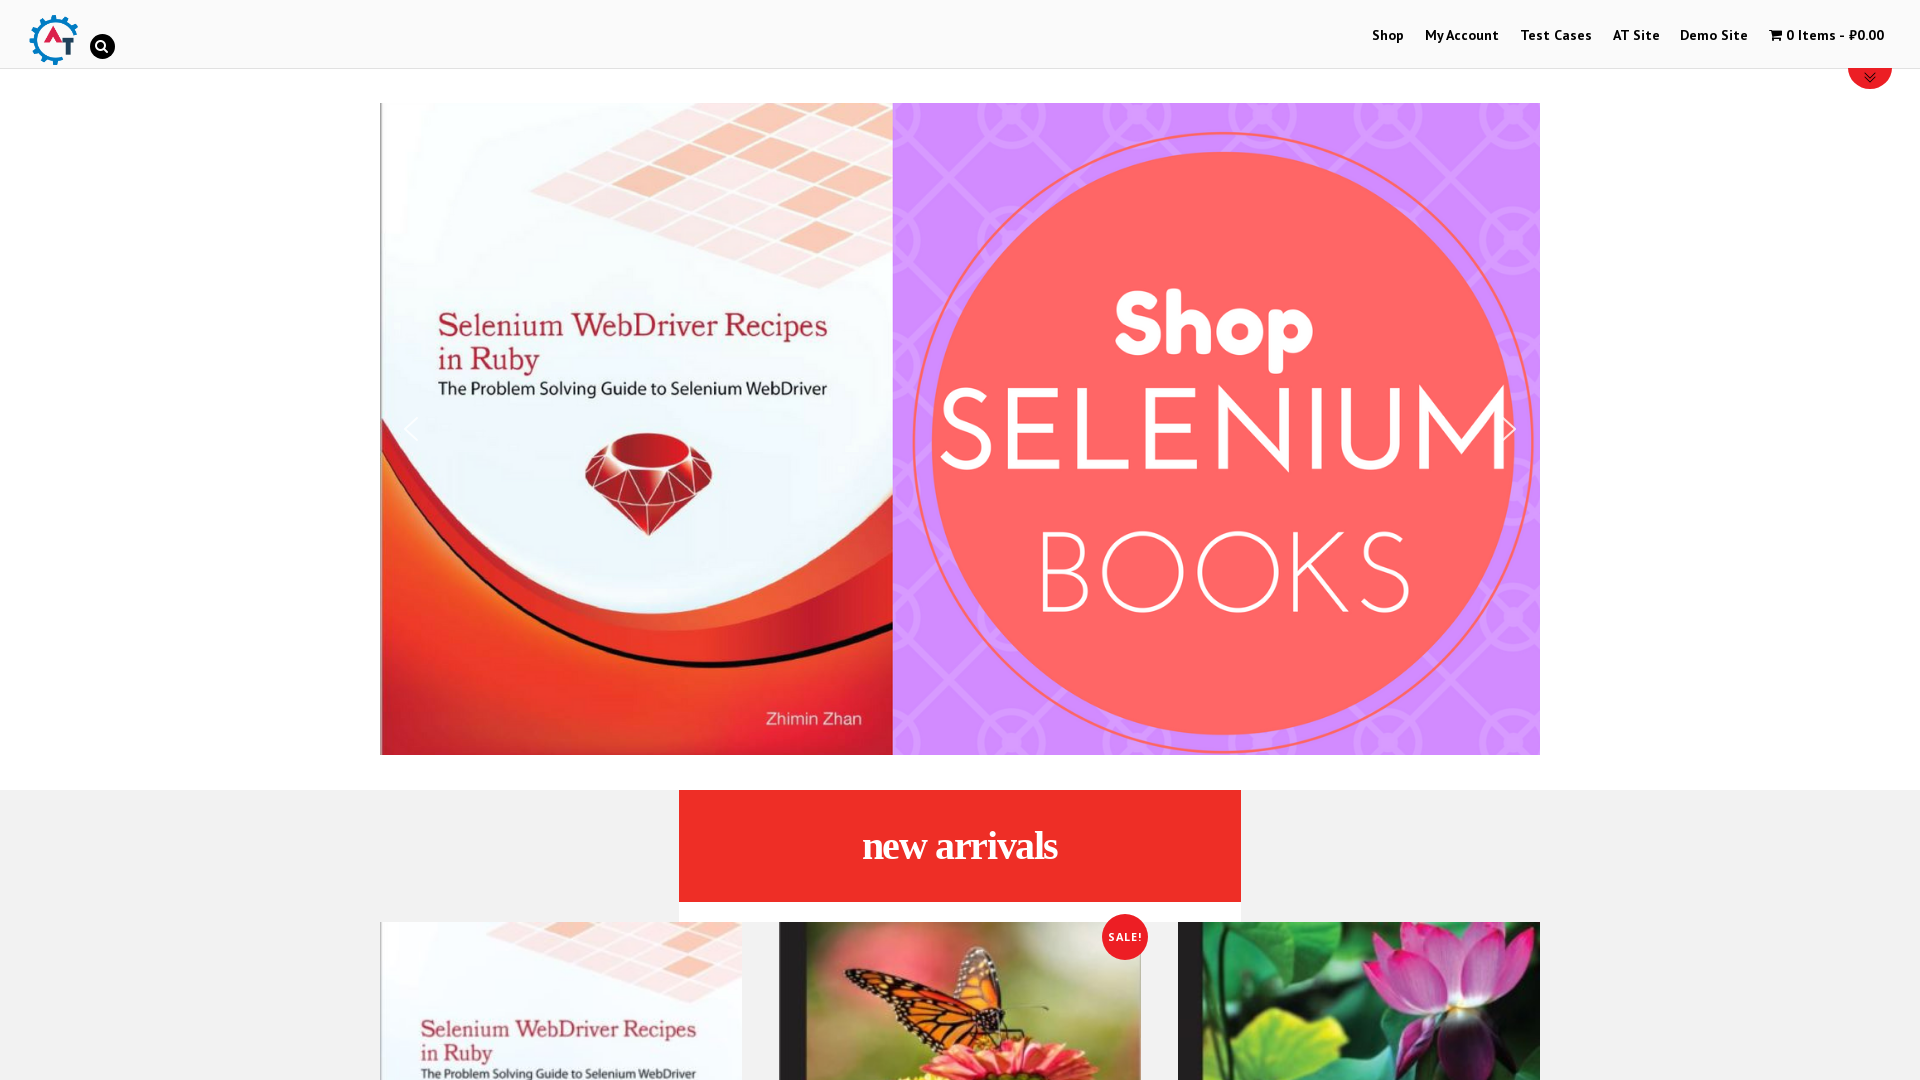